Verifies the HOME navigation button is displayed with correct text and redirects to the home page when clicked

Starting URL: https://ancabota09.wixsite.com/intern

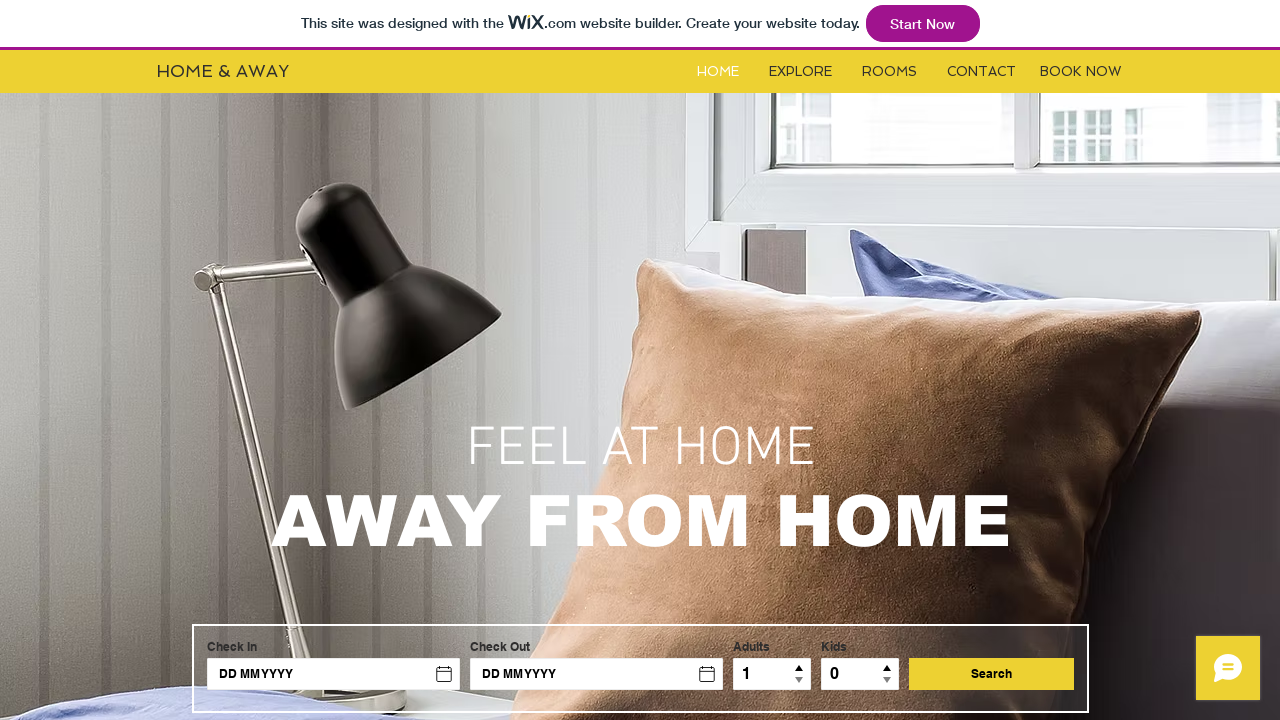

HOME button is visible on the page
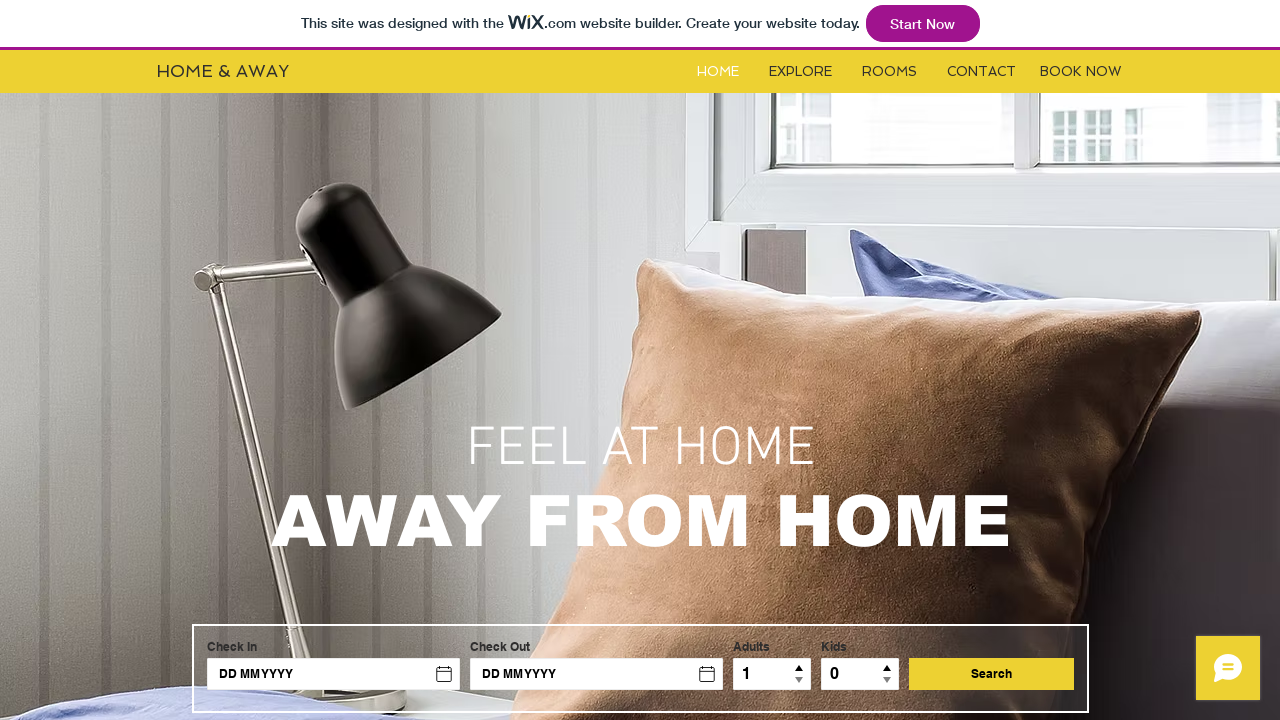

Verified HOME button displays correct text 'HOME'
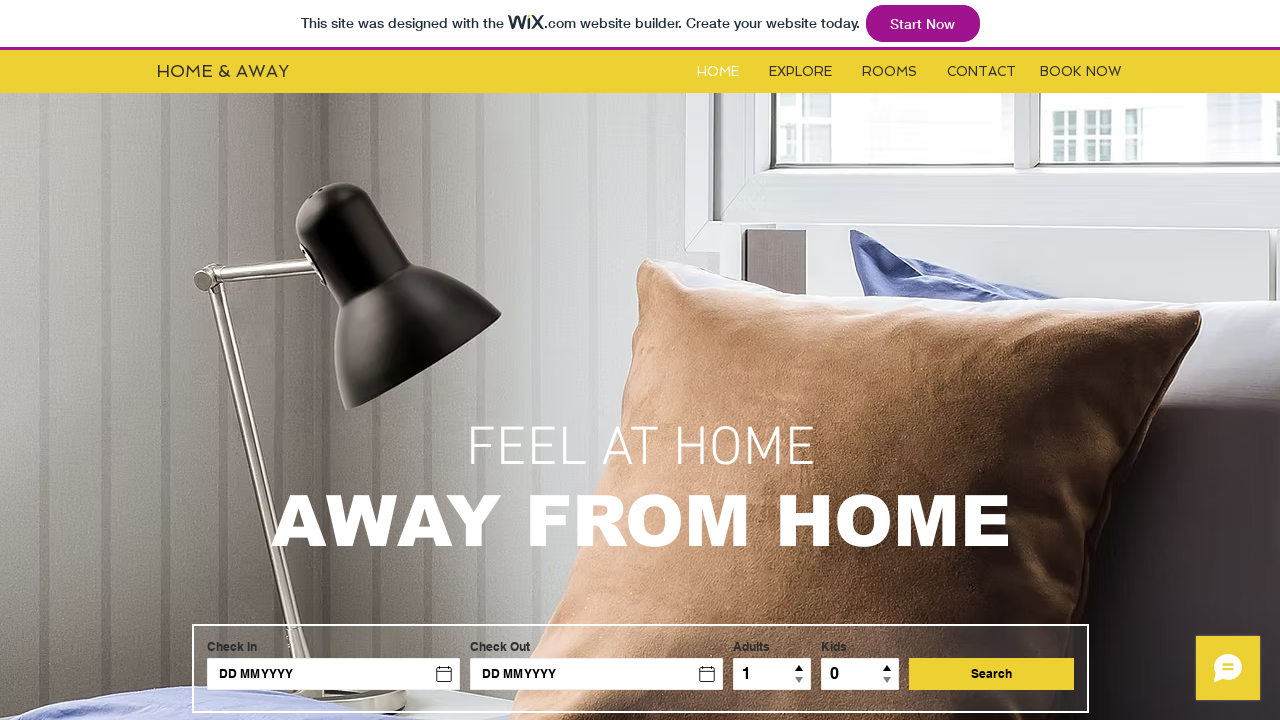

Clicked the HOME navigation button at (718, 72) on #i6kl732v0label
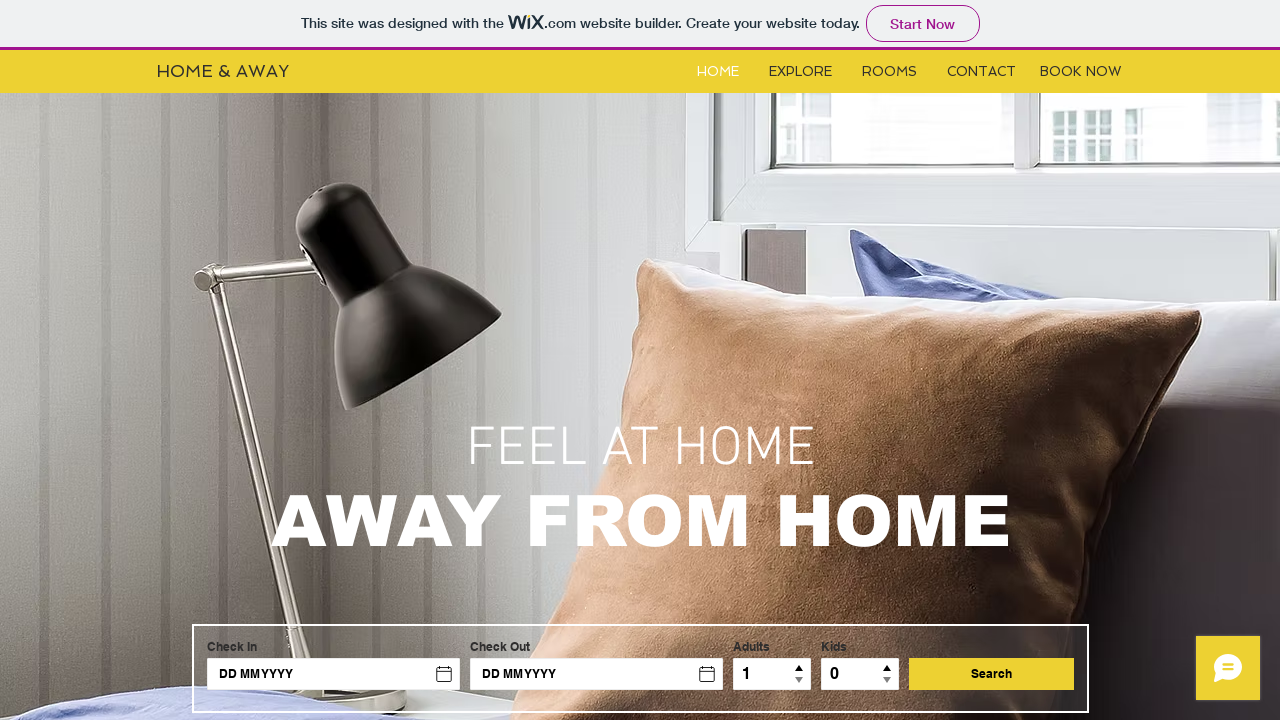

Verified redirect to home page at https://ancabota09.wixsite.com/intern
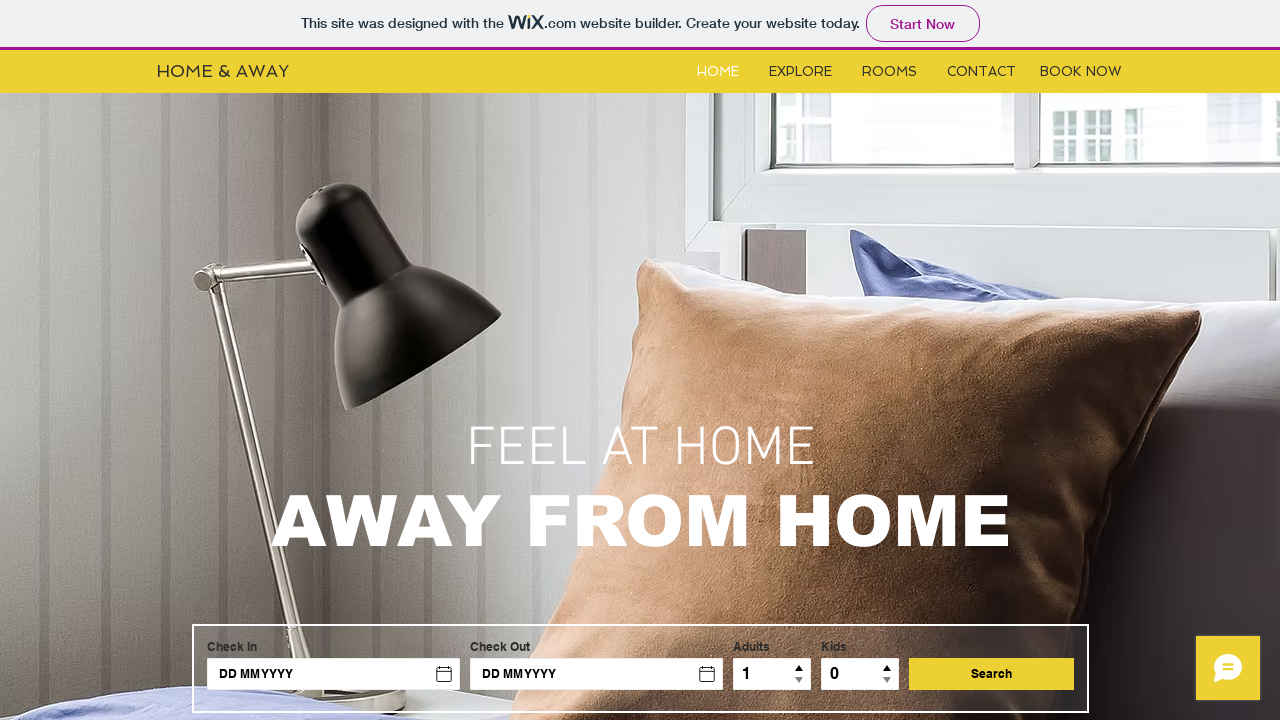

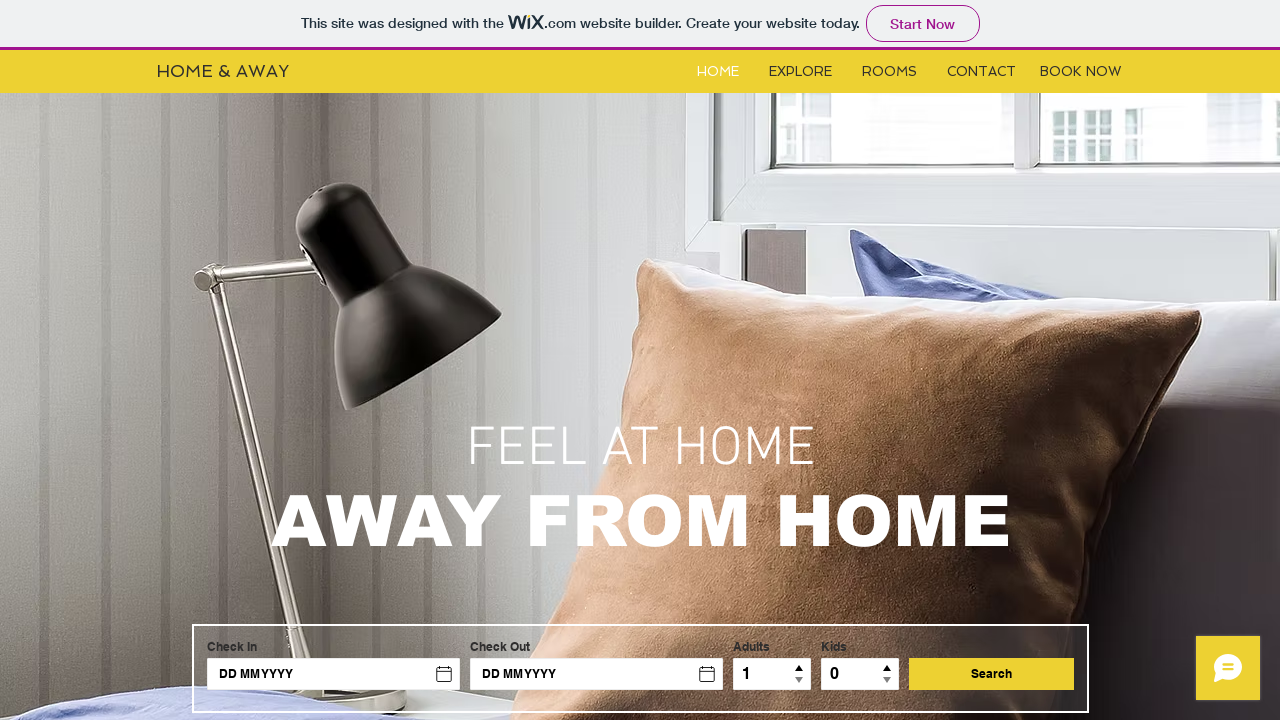